Tests a form submission by filling out username, email, and address fields, then verifying the submitted data is displayed correctly

Starting URL: http://demoqa.com/text-box

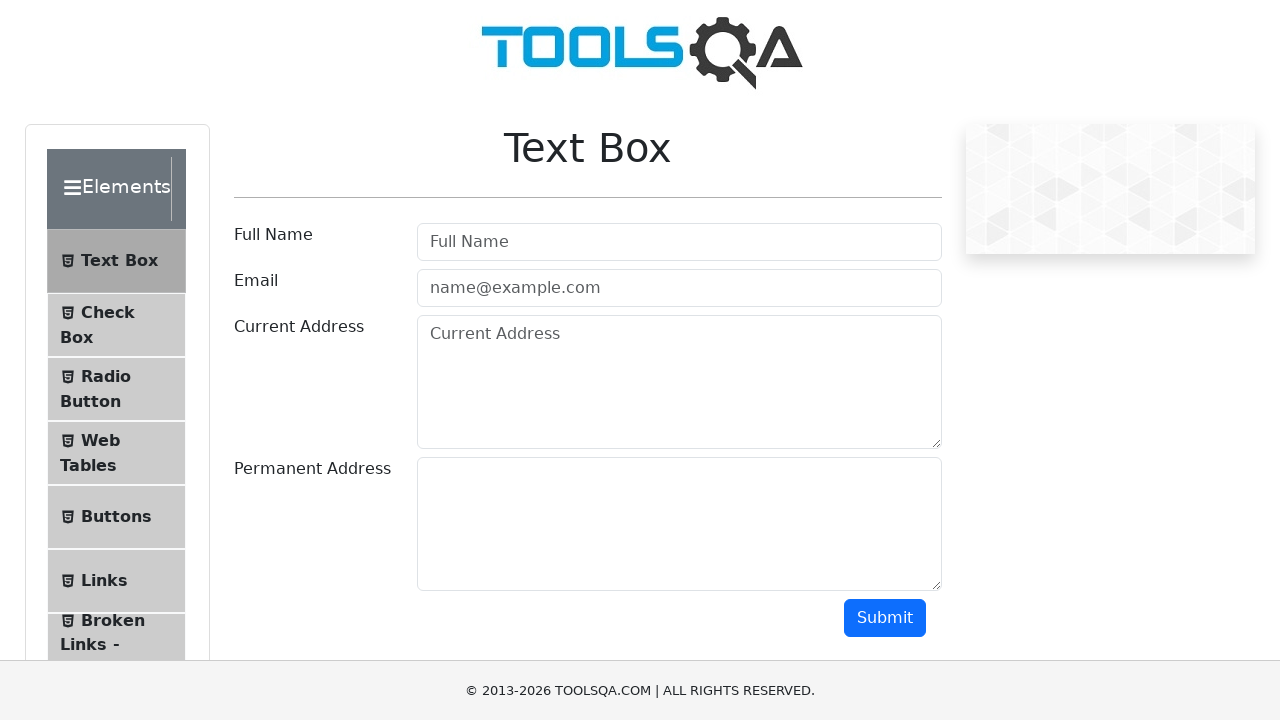

Filled username field with 'Automation' on input#userName
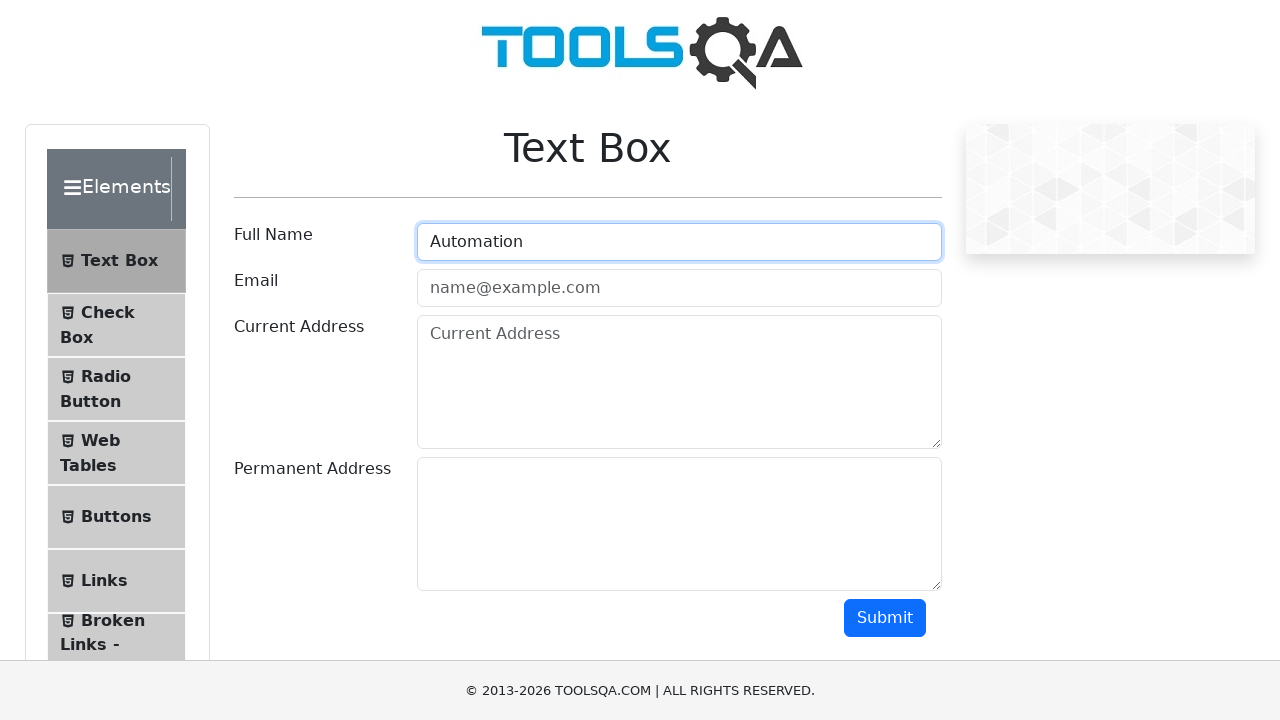

Filled email field with 'Testing@gmail.com' on input#userEmail
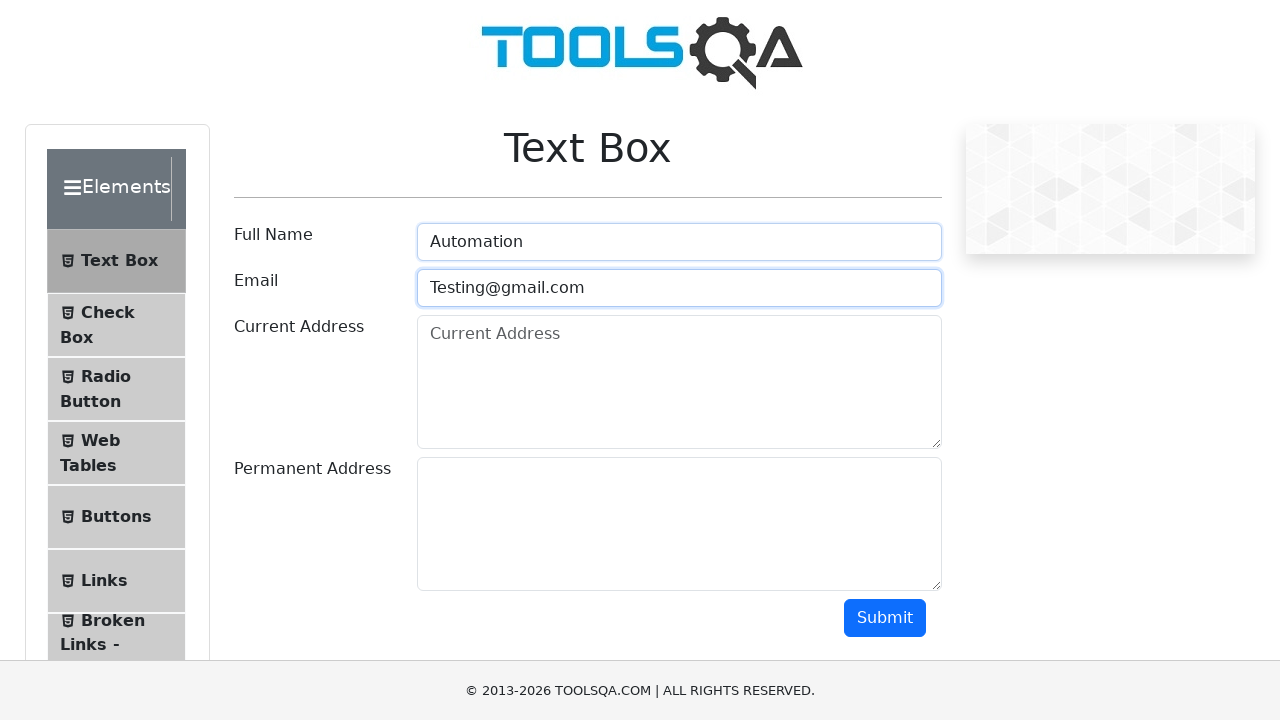

Filled current address field with 'Testing Current Address' on textarea#currentAddress
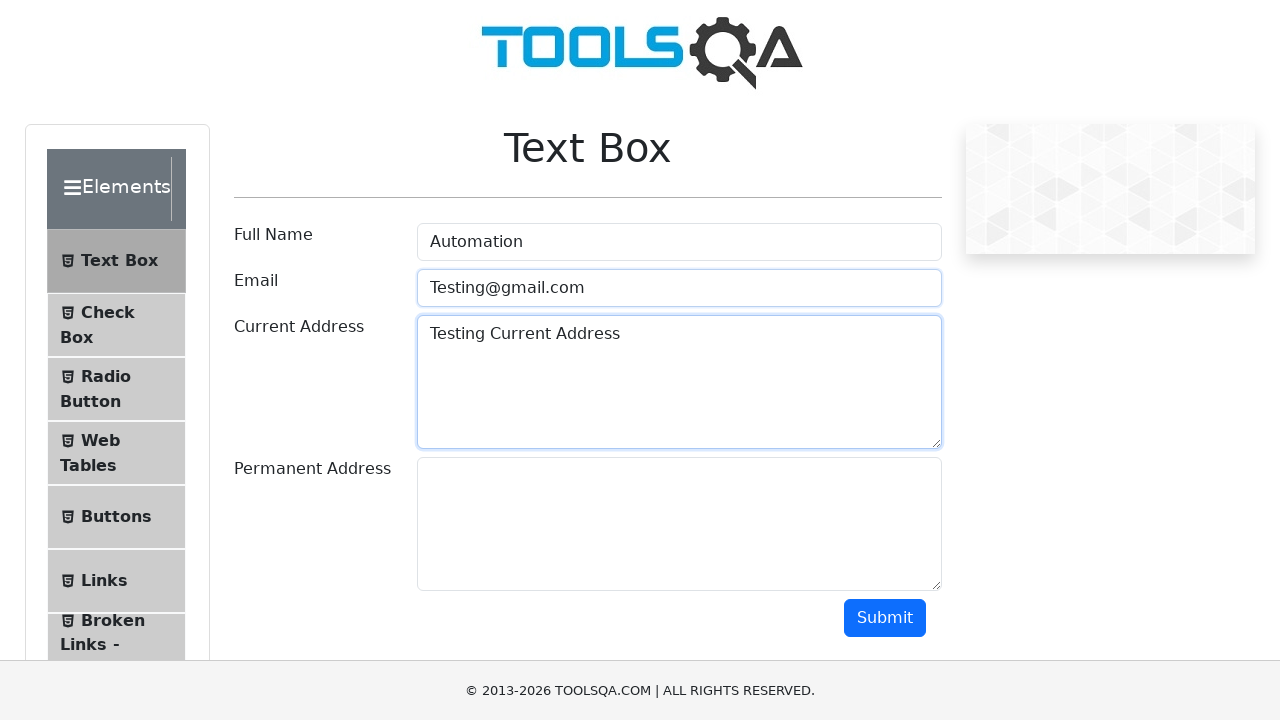

Filled permanent address field with 'Testing Permanent Address' on textarea#permanentAddress
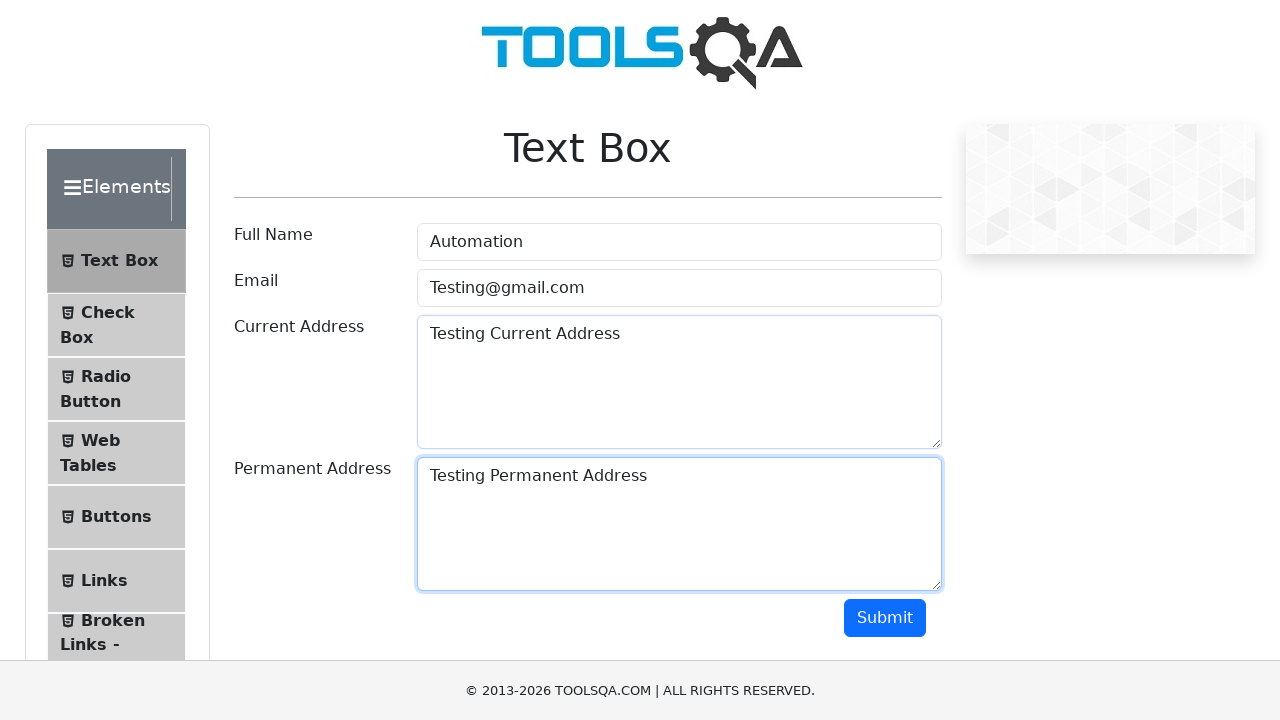

Clicked submit button to submit form at (885, 618) on button#submit
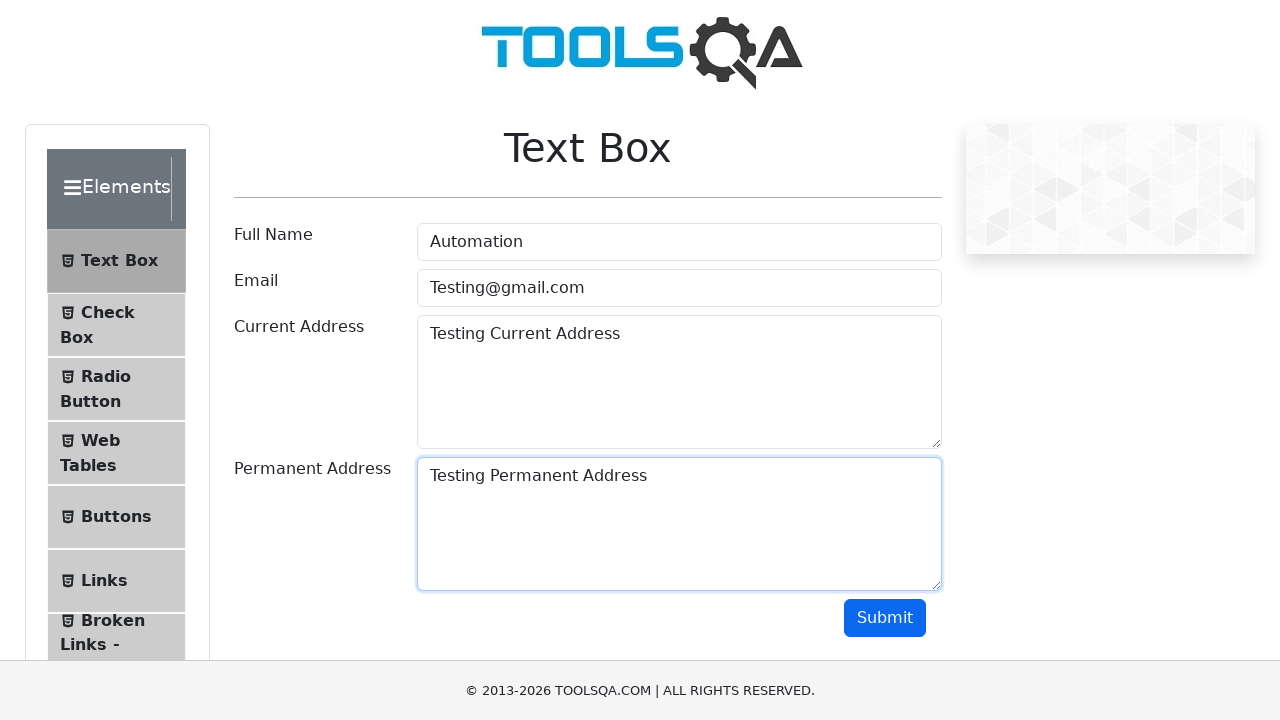

Form submission results loaded
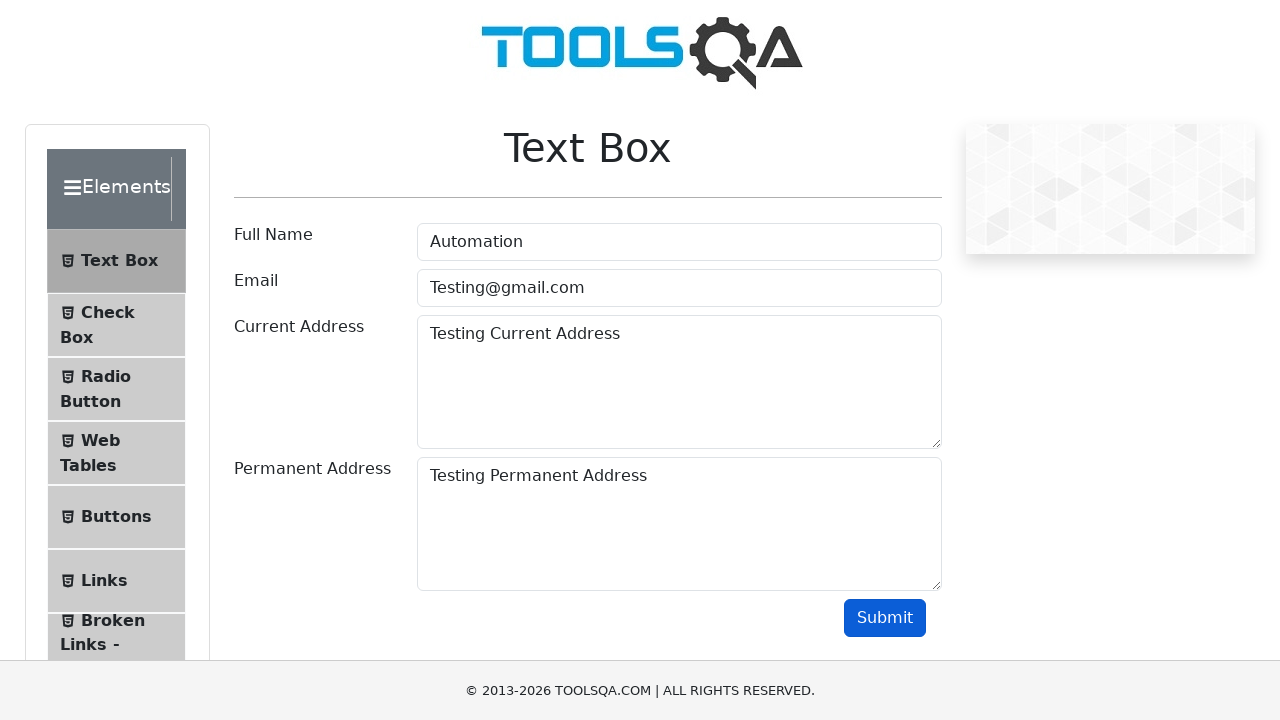

Located name result element
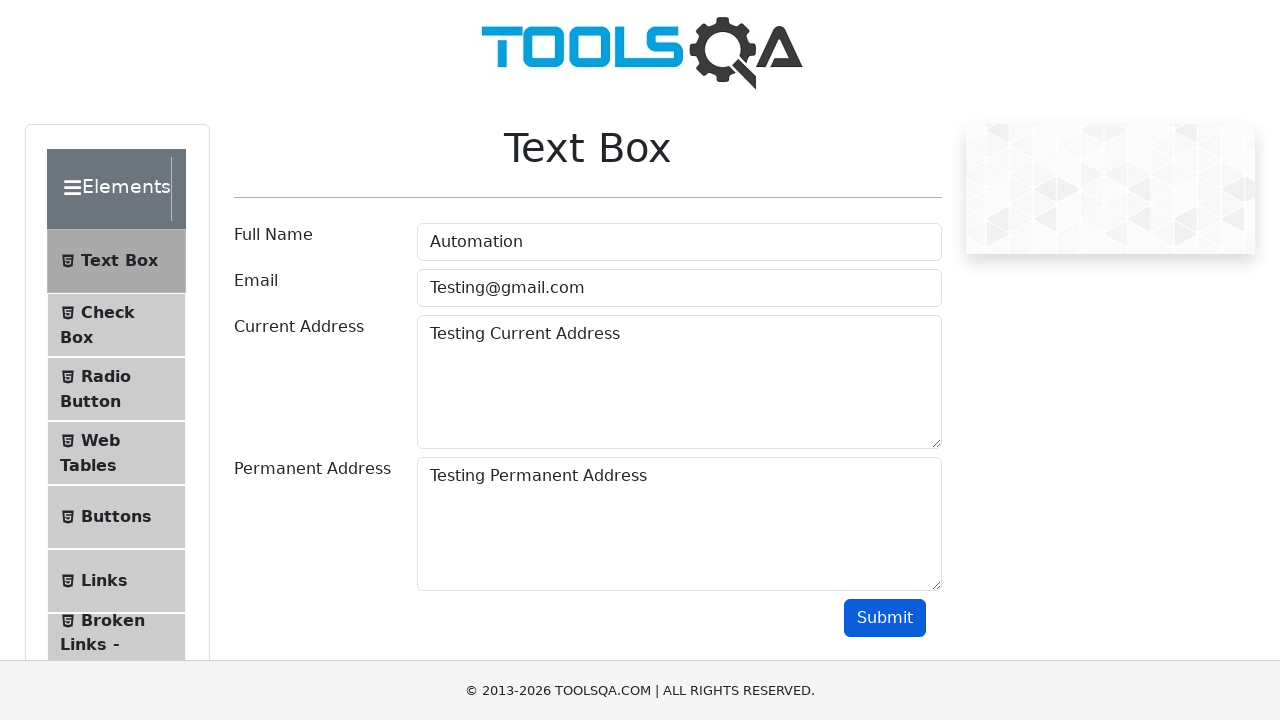

Located email result element
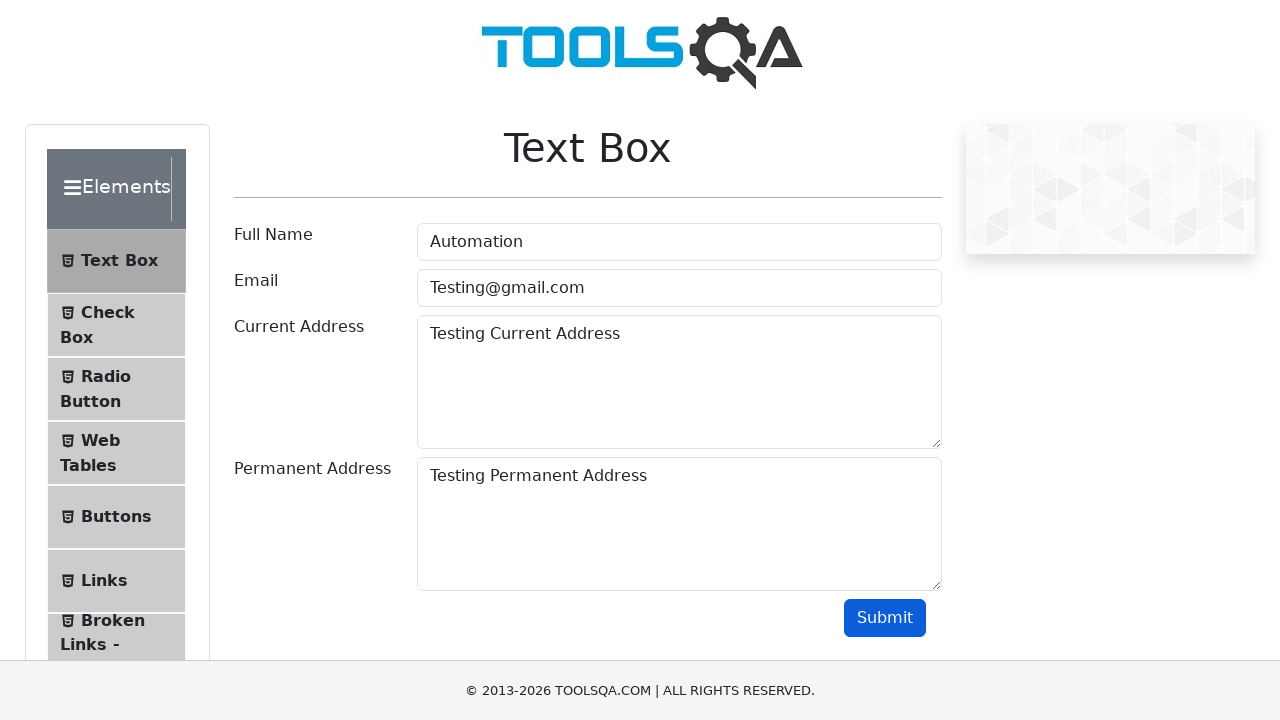

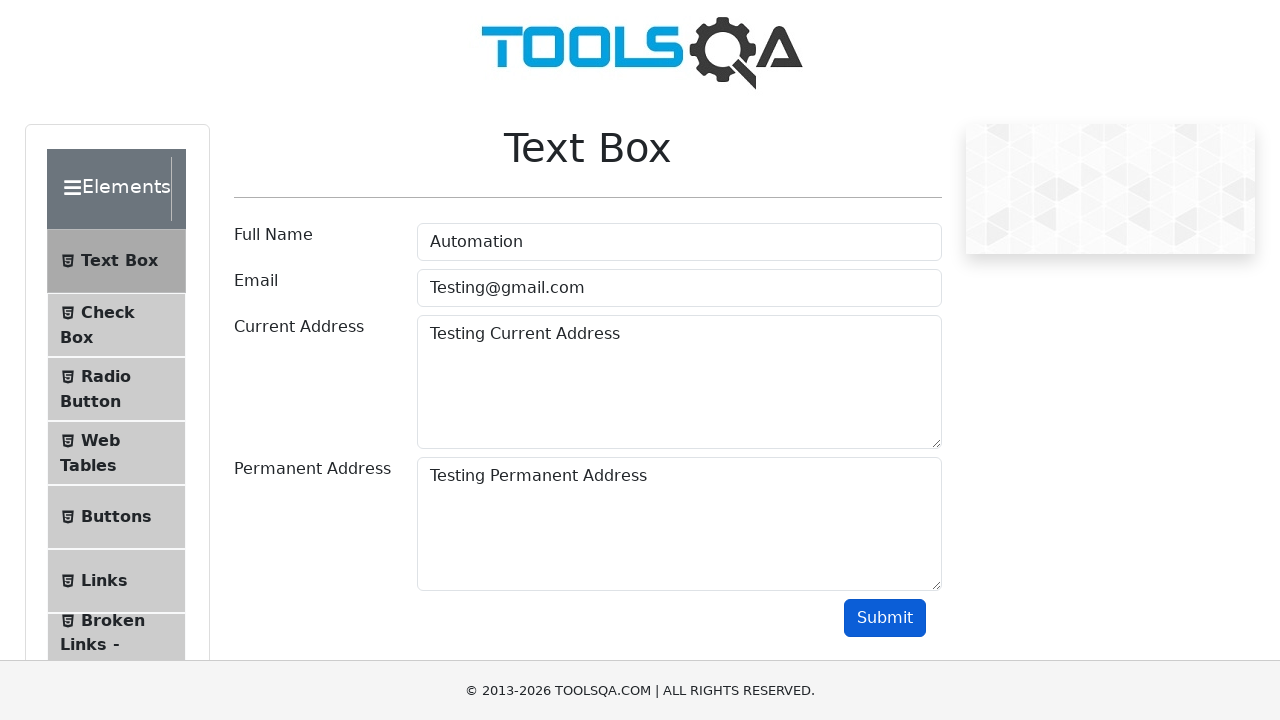